Navigates to Eventbrite's event search page with location, category, and keyword filters, and verifies that event cards are displayed in the search results.

Starting URL: https://www.eventbrite.com/d/new-york/music/jazz/

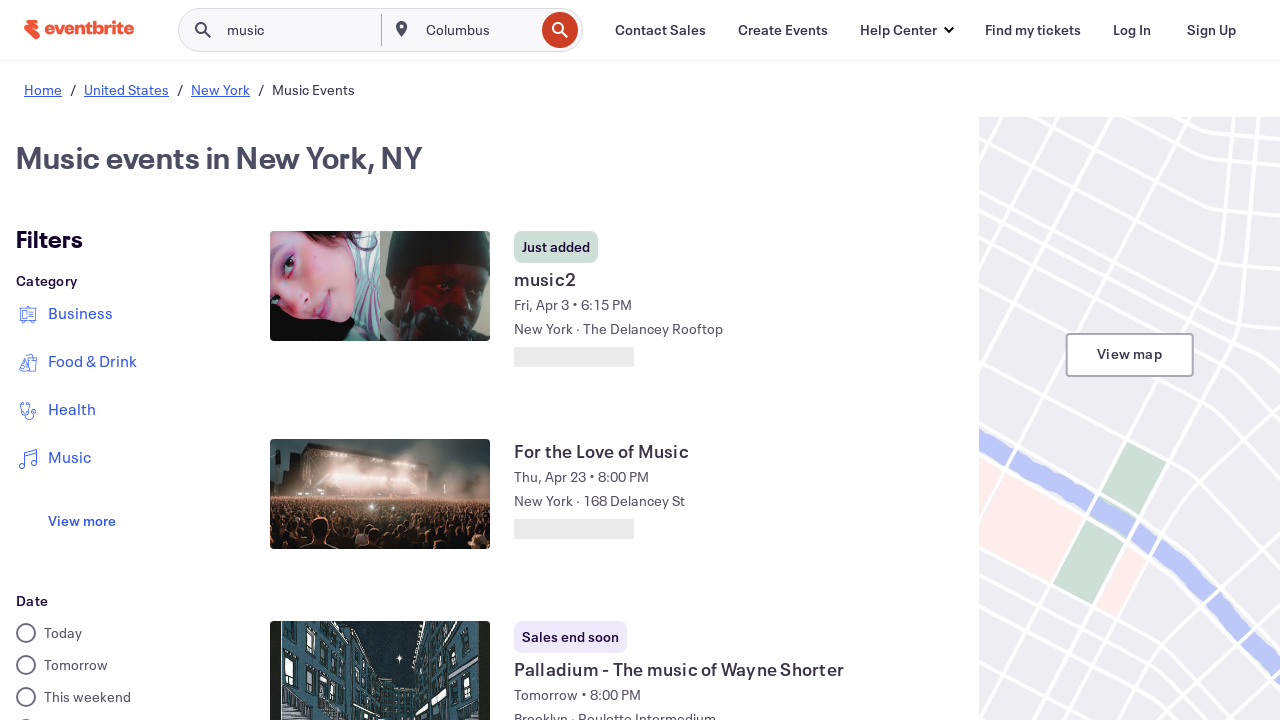

Navigated to Eventbrite event search page with New York location, music category, and jazz keyword filters
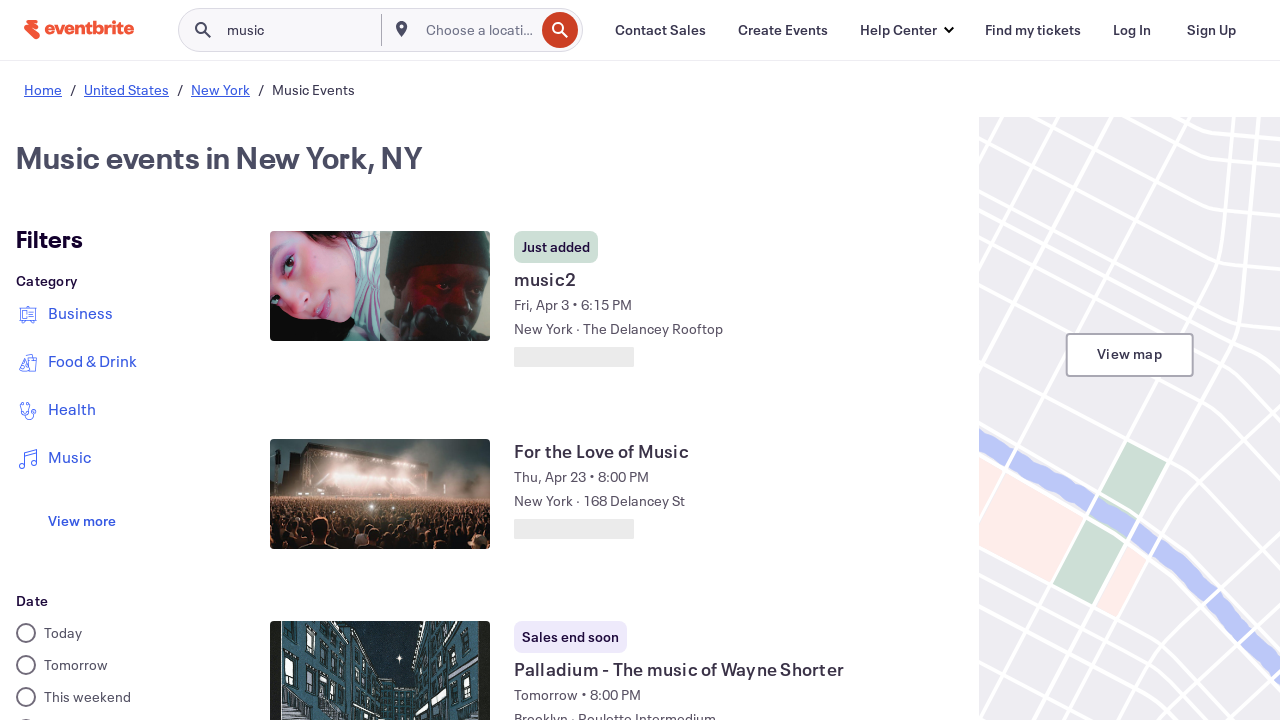

Event cards loaded on the search results page
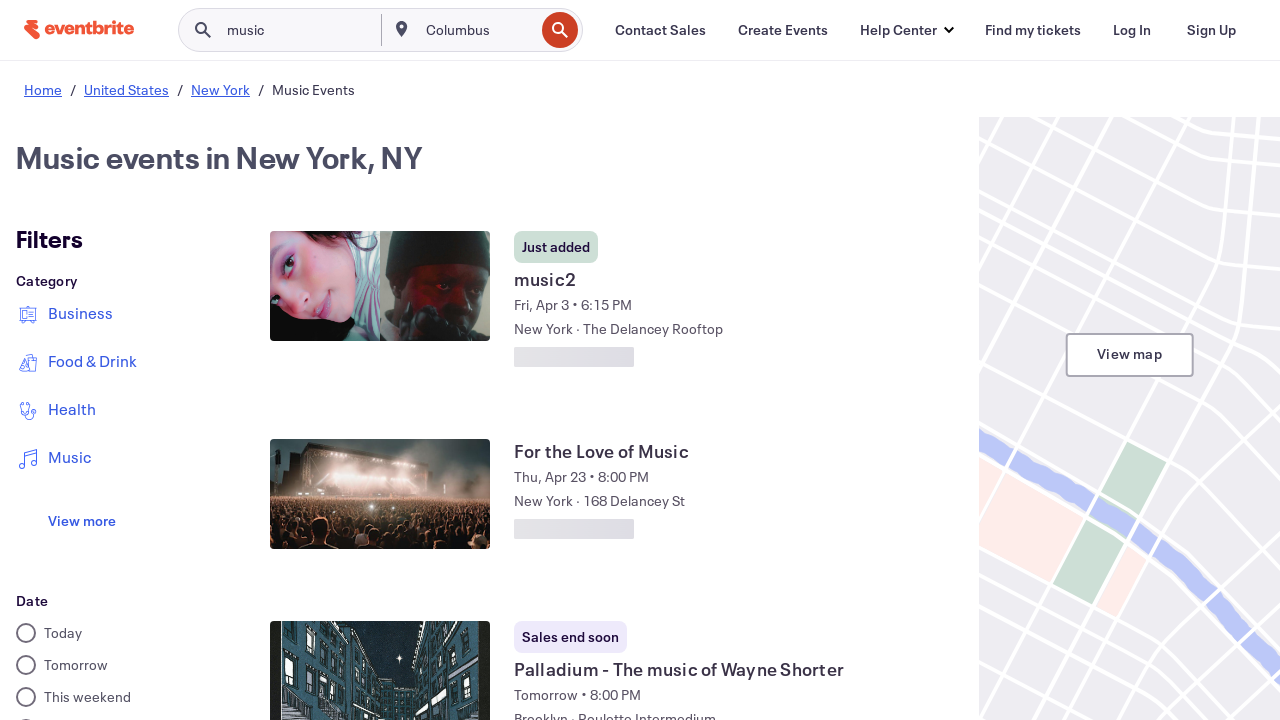

Verified that event cards are displayed in search results
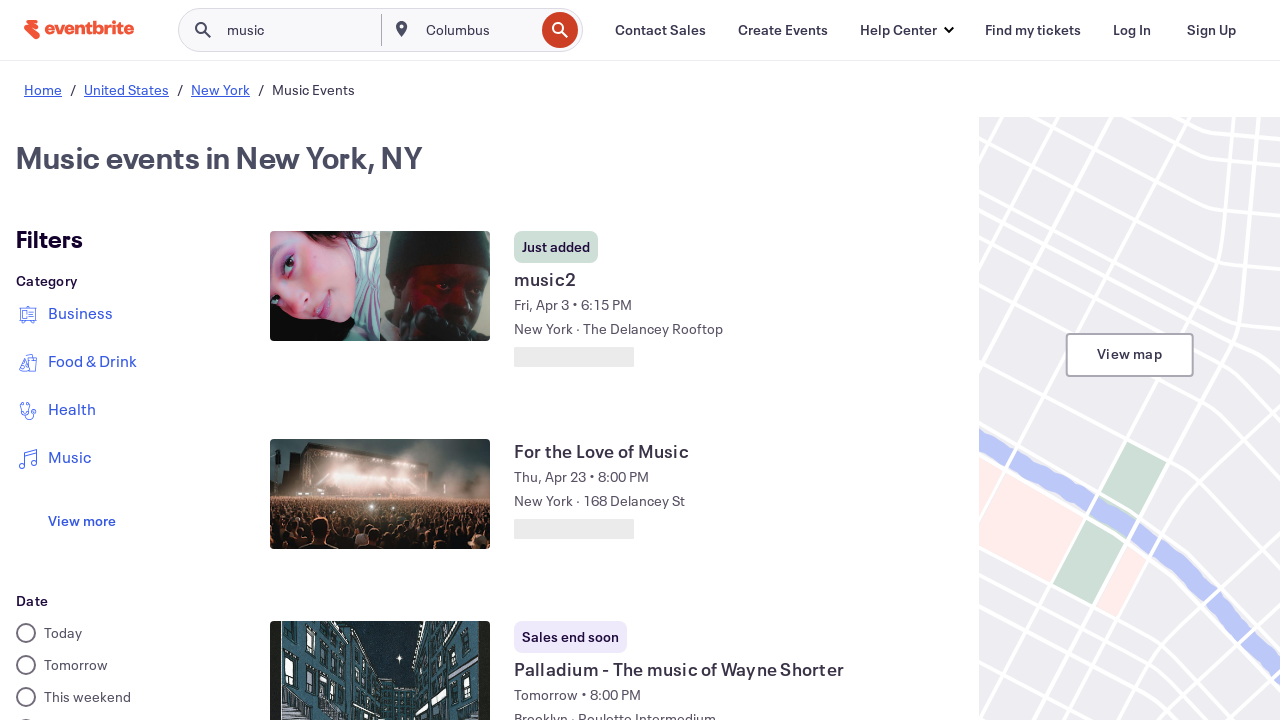

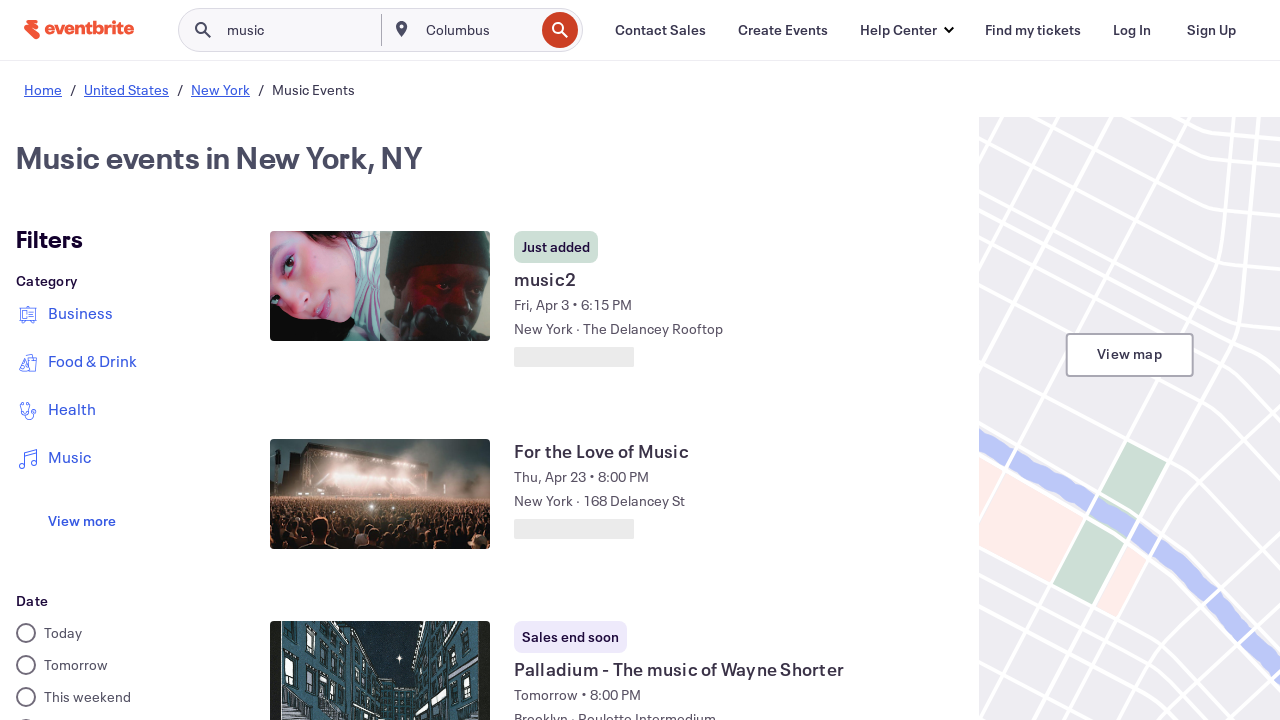